Tests selecting a country from a dropdown menu by visible text, selecting "Israel" from the country list

Starting URL: https://dgotlieb.github.io/CountryList/index.html

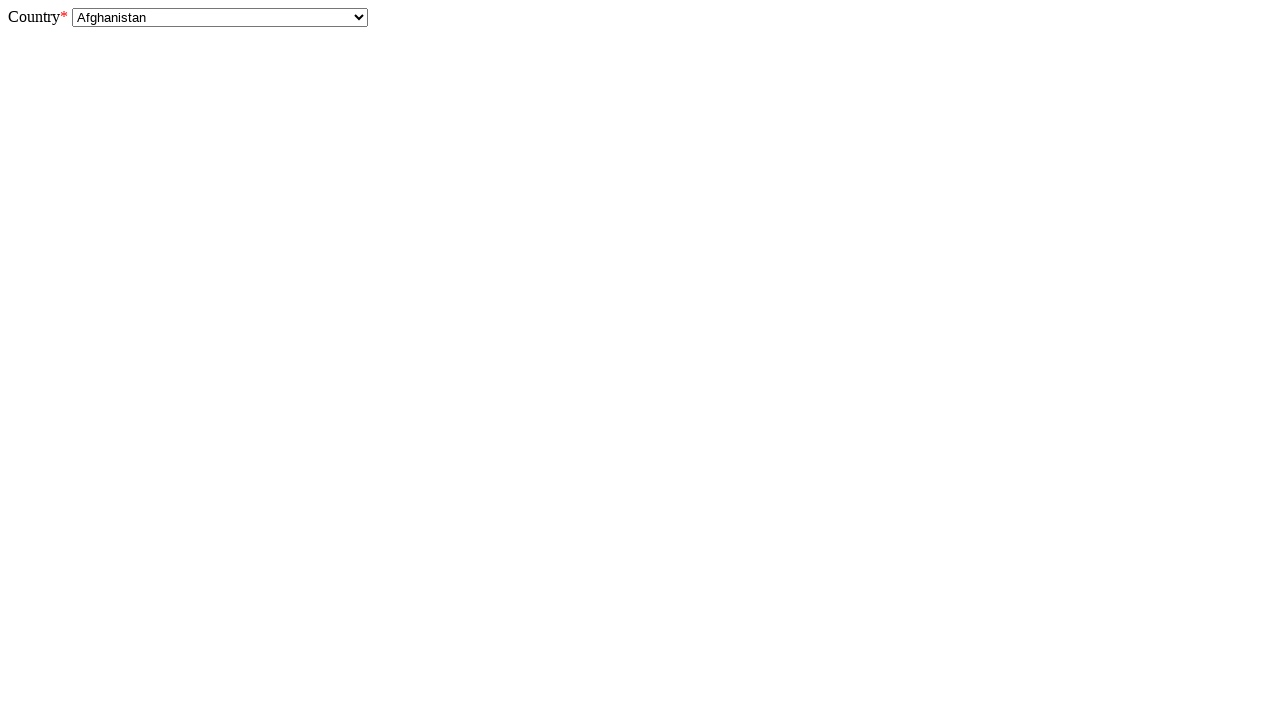

Navigated to CountryList test page
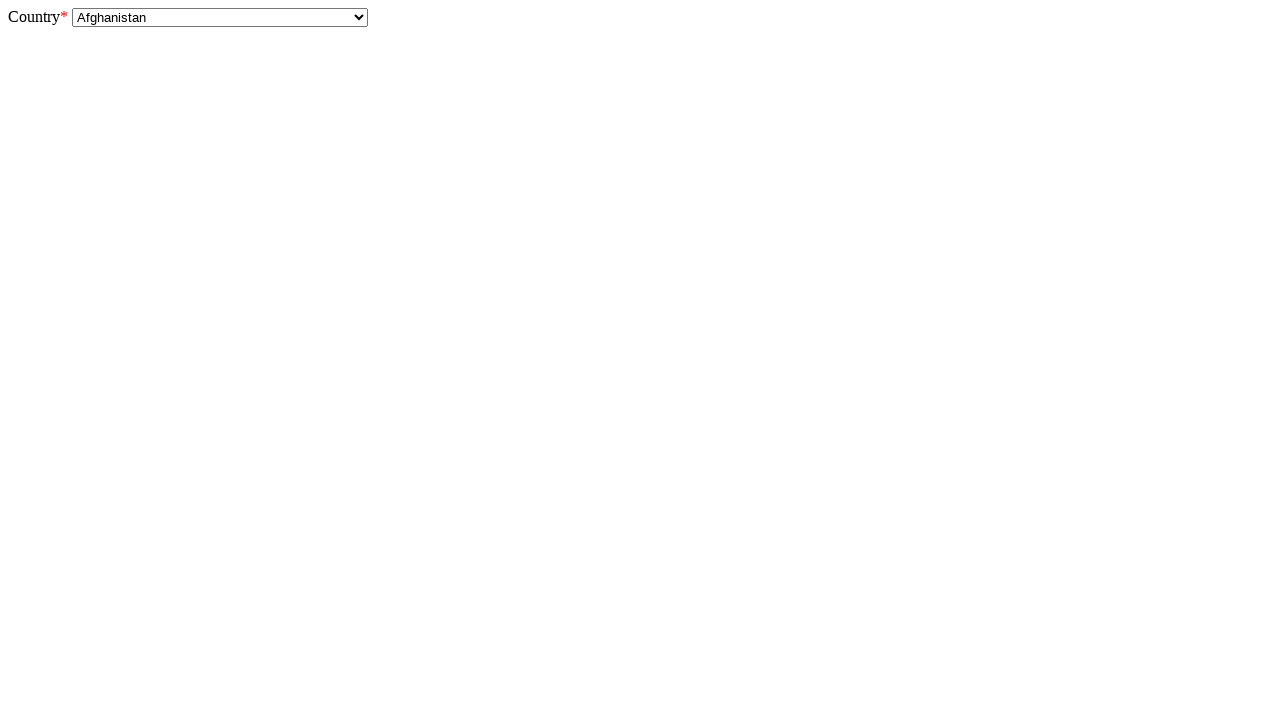

Selected 'Israel' from country dropdown by visible text on #country
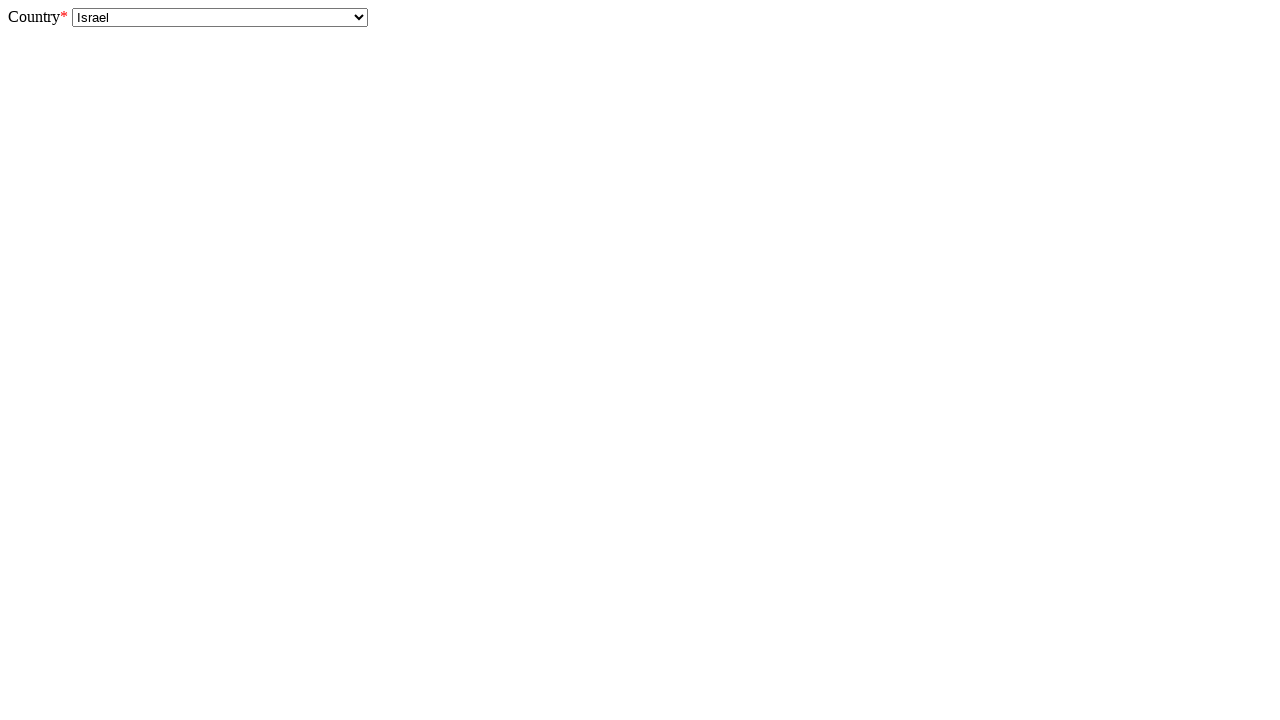

Verified that country dropdown value is 'IL' (Israel)
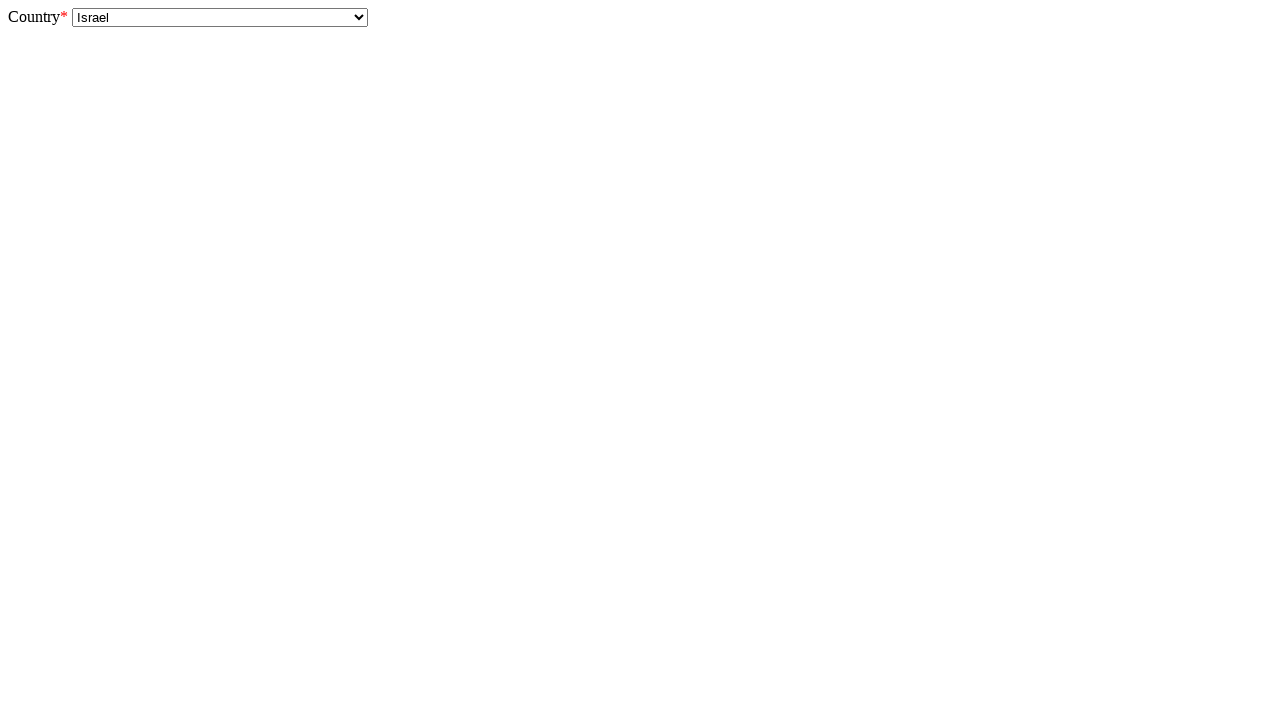

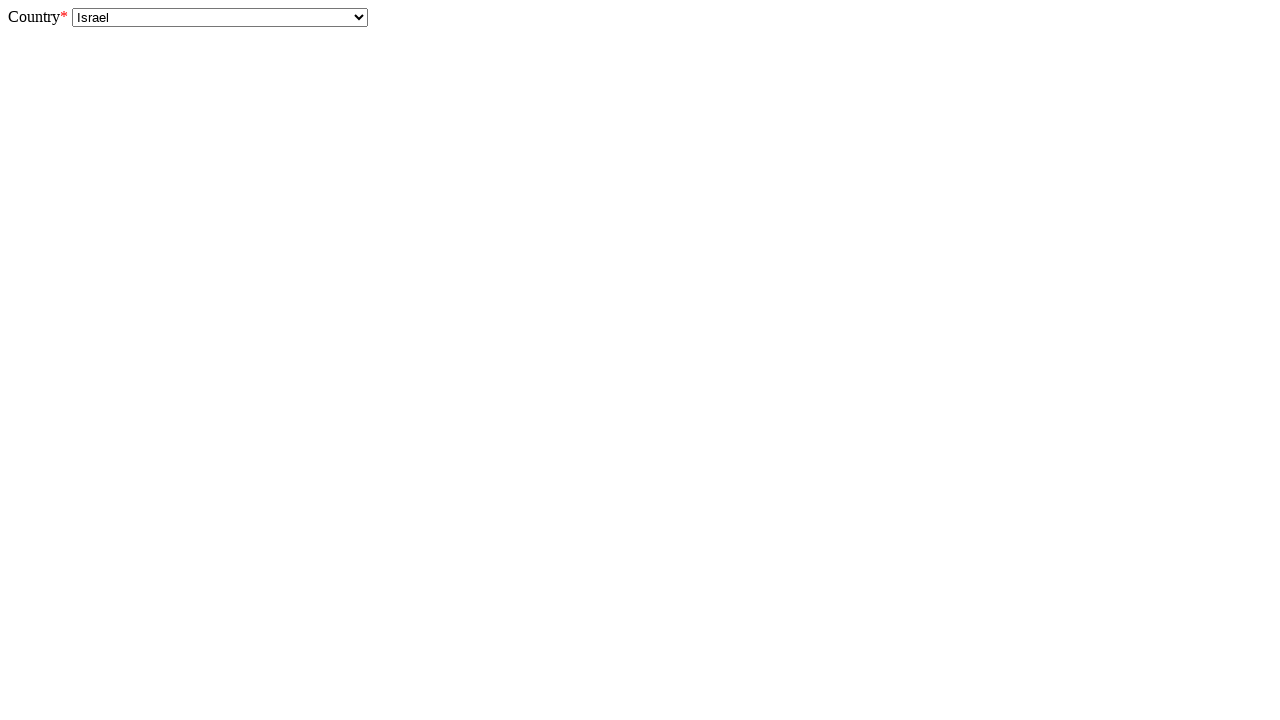